Adds multiple specific products to cart from an e-commerce page by matching product names and clicking their respective add buttons

Starting URL: https://rahulshettyacademy.com/seleniumPractise/#/

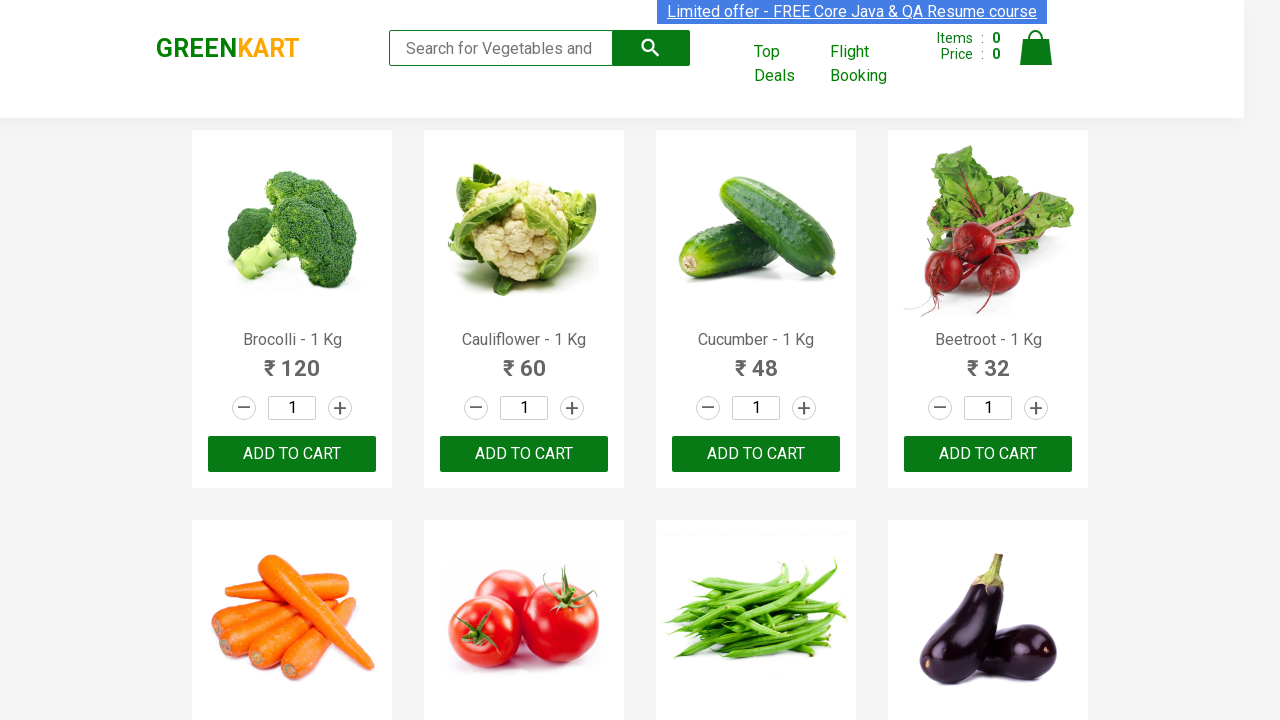

Waited for product names to load on the e-commerce page
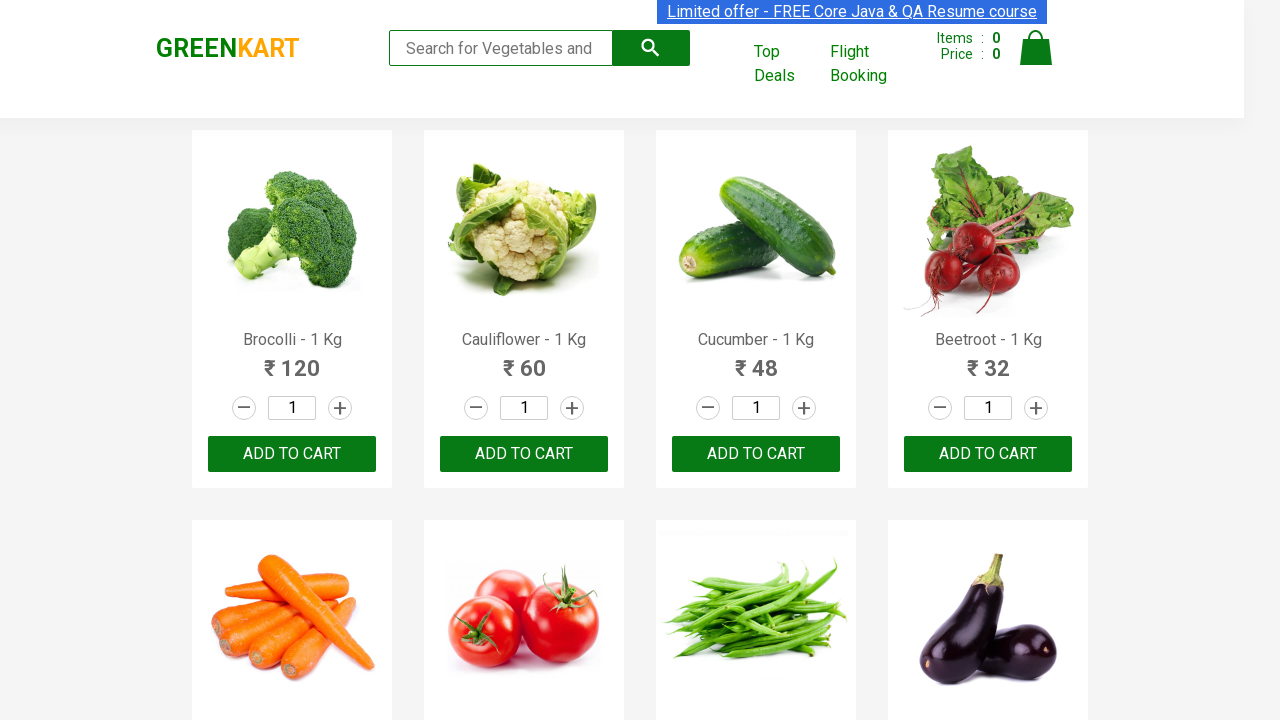

Retrieved all product name elements from the page
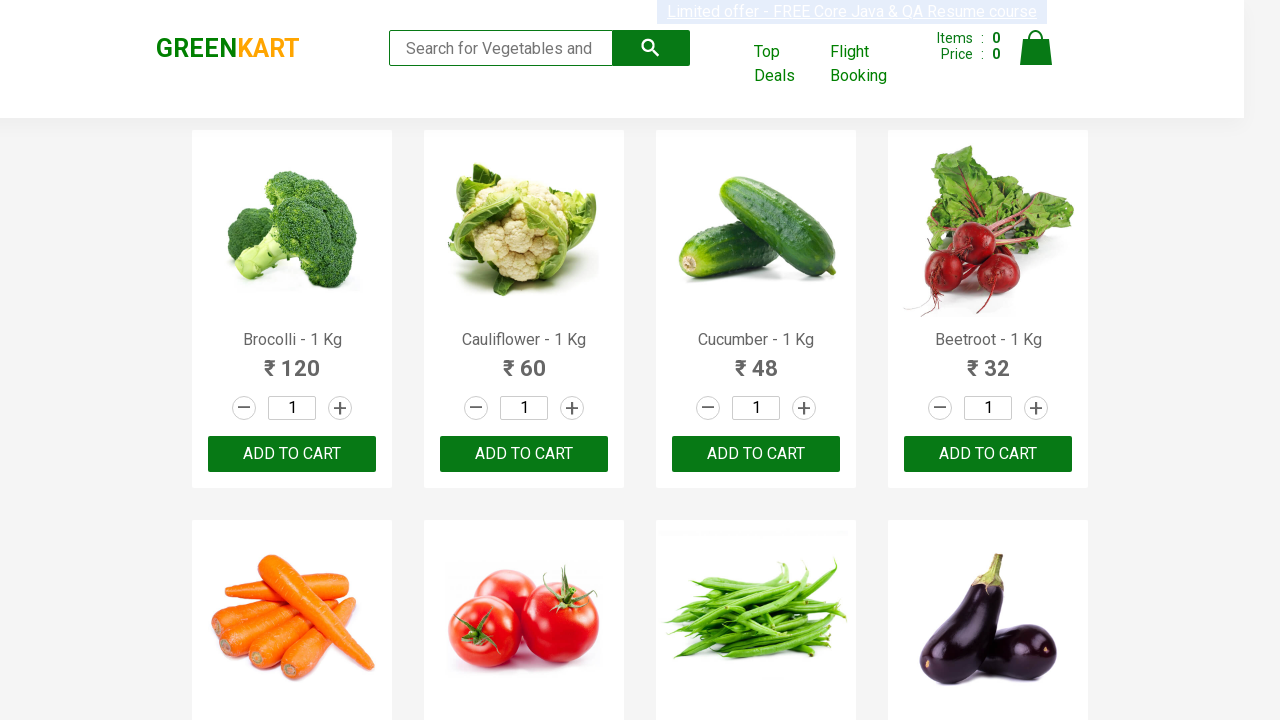

Added 'Cauliflower' to cart (item 1/8) at (524, 454) on xpath=//div[@class='product-action']/button >> nth=1
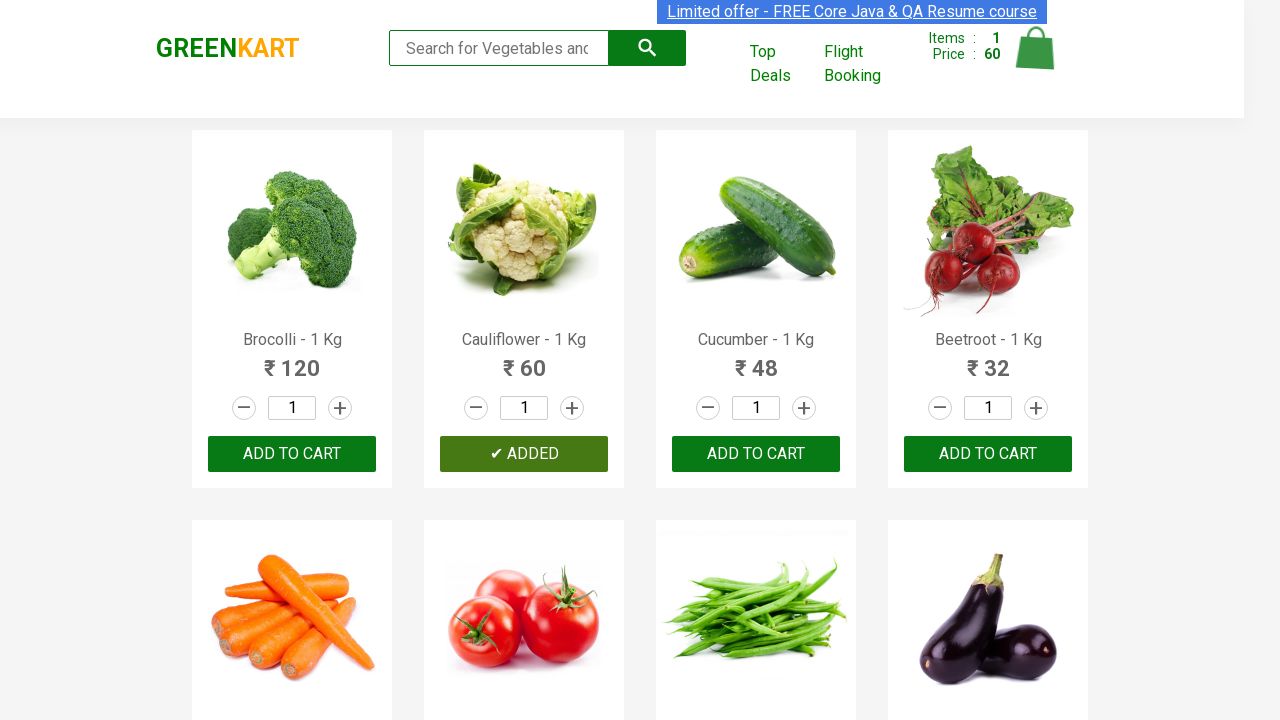

Added 'Carrot' to cart (item 2/8) at (292, 360) on xpath=//div[@class='product-action']/button >> nth=4
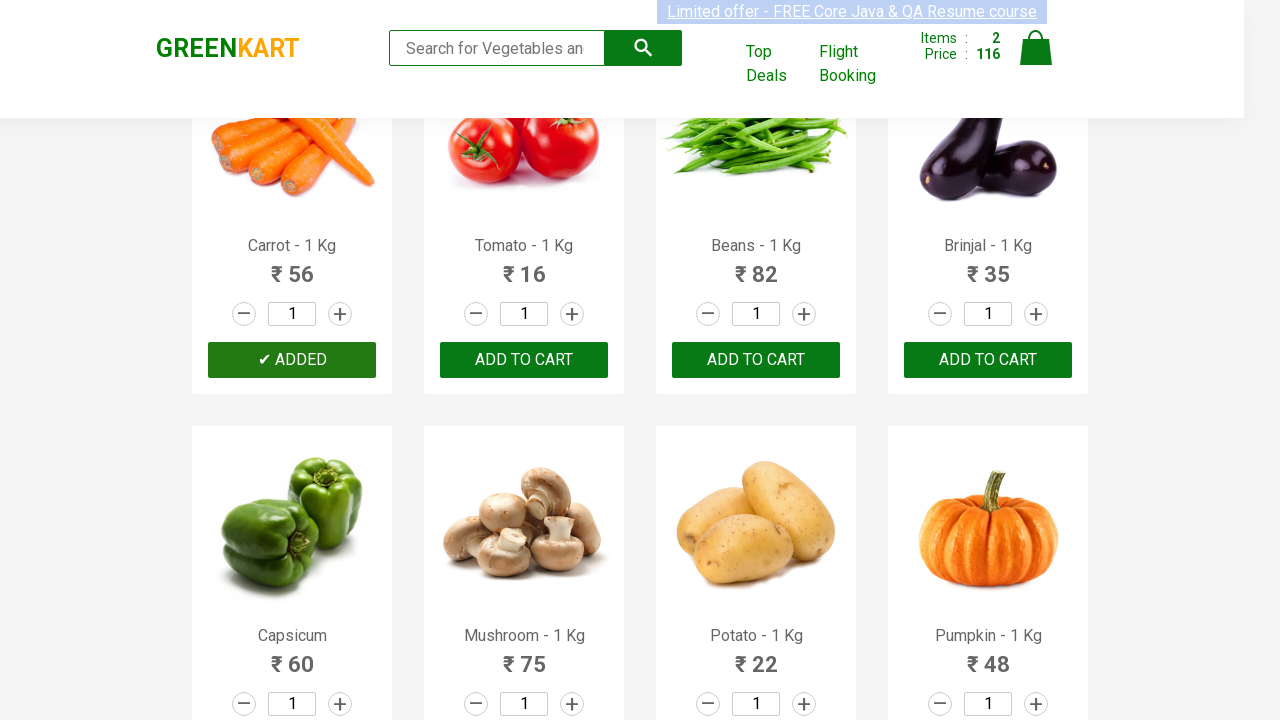

Added 'Apple' to cart (item 3/8) at (756, 360) on xpath=//div[@class='product-action']/button >> nth=14
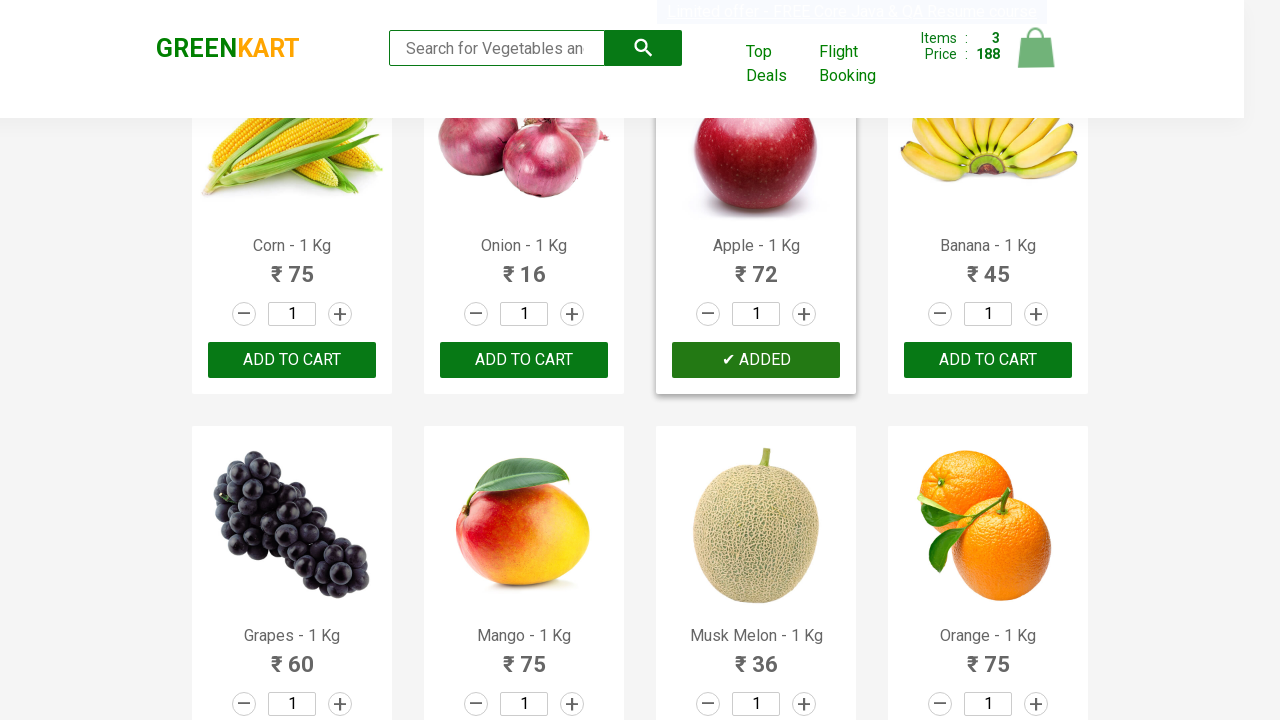

Added 'Pomegranate' to cart (item 4/8) at (524, 360) on xpath=//div[@class='product-action']/button >> nth=21
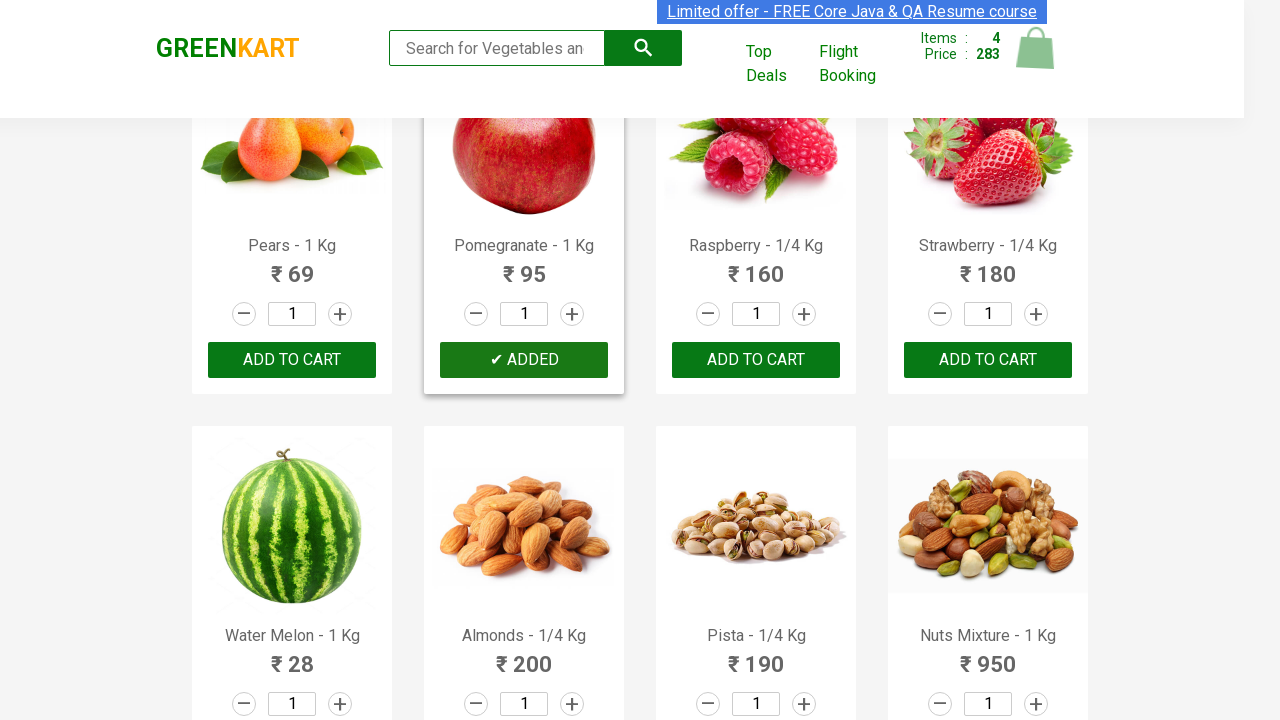

Added 'Raspberry' to cart (item 5/8) at (756, 360) on xpath=//div[@class='product-action']/button >> nth=22
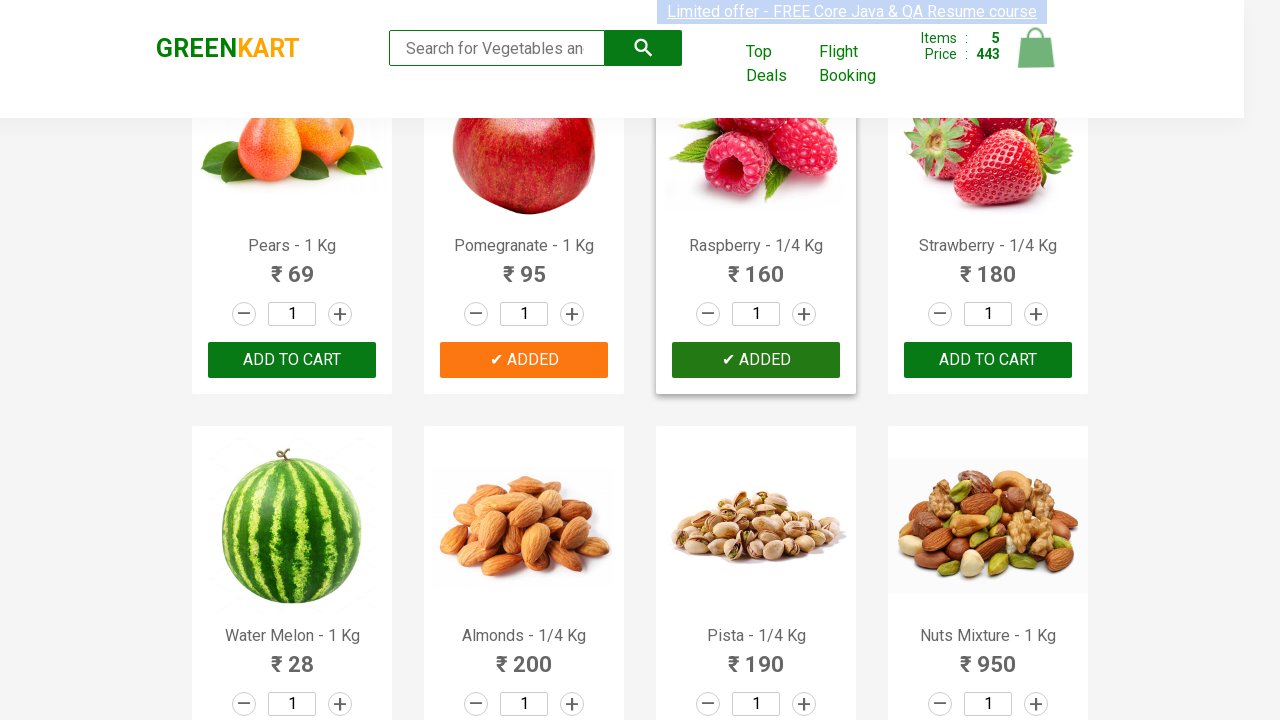

Added 'Almonds' to cart (item 6/8) at (524, 360) on xpath=//div[@class='product-action']/button >> nth=25
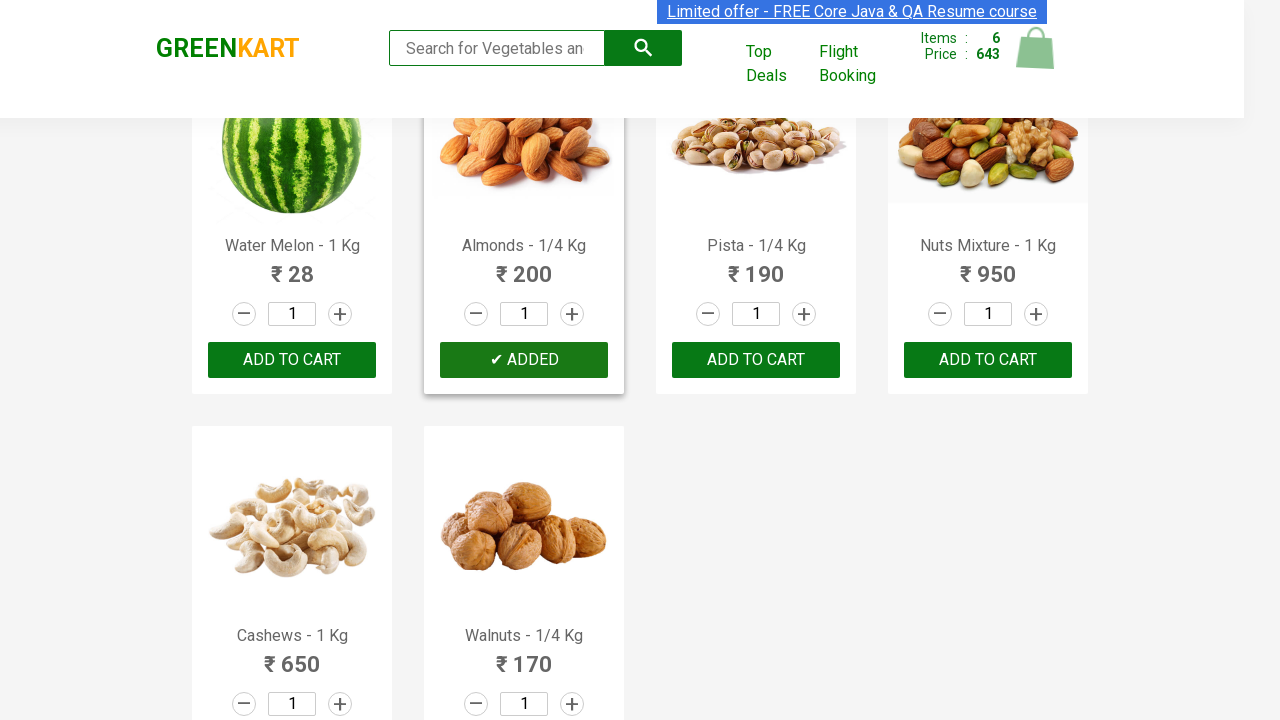

Added 'Pista' to cart (item 7/8) at (756, 360) on xpath=//div[@class='product-action']/button >> nth=26
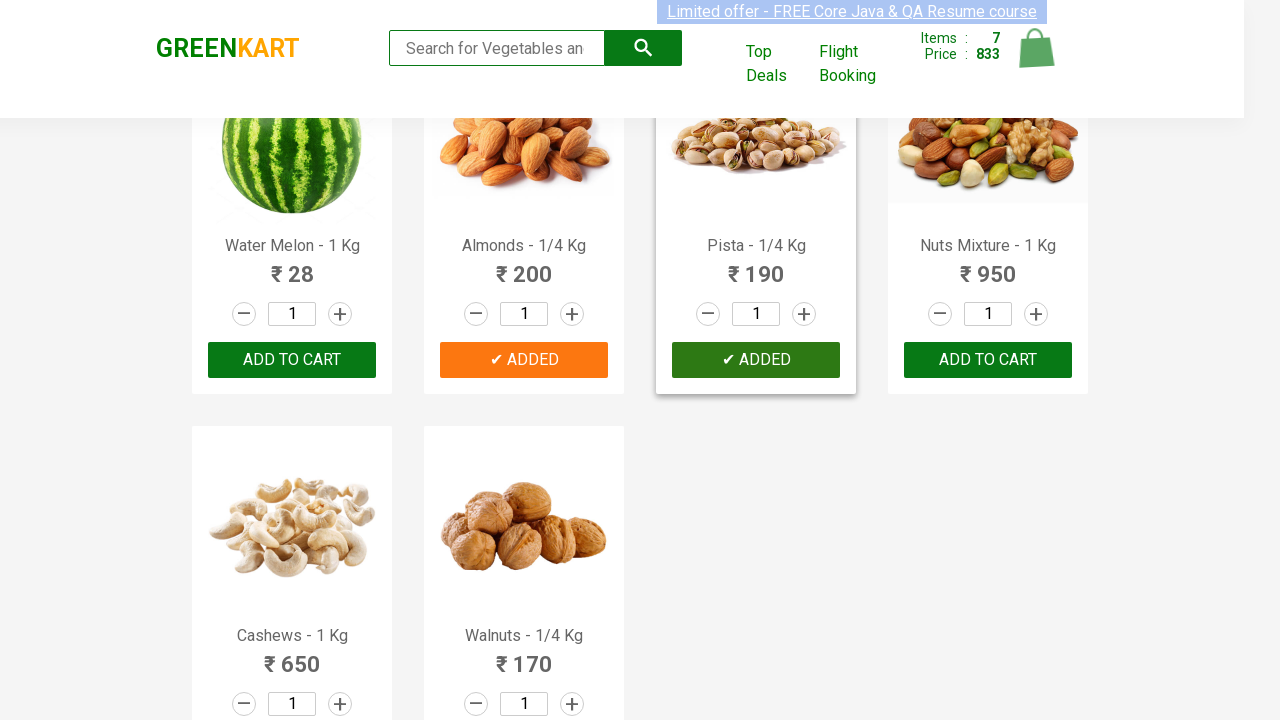

Added 'Walnuts' to cart (item 8/8) at (524, 569) on xpath=//div[@class='product-action']/button >> nth=29
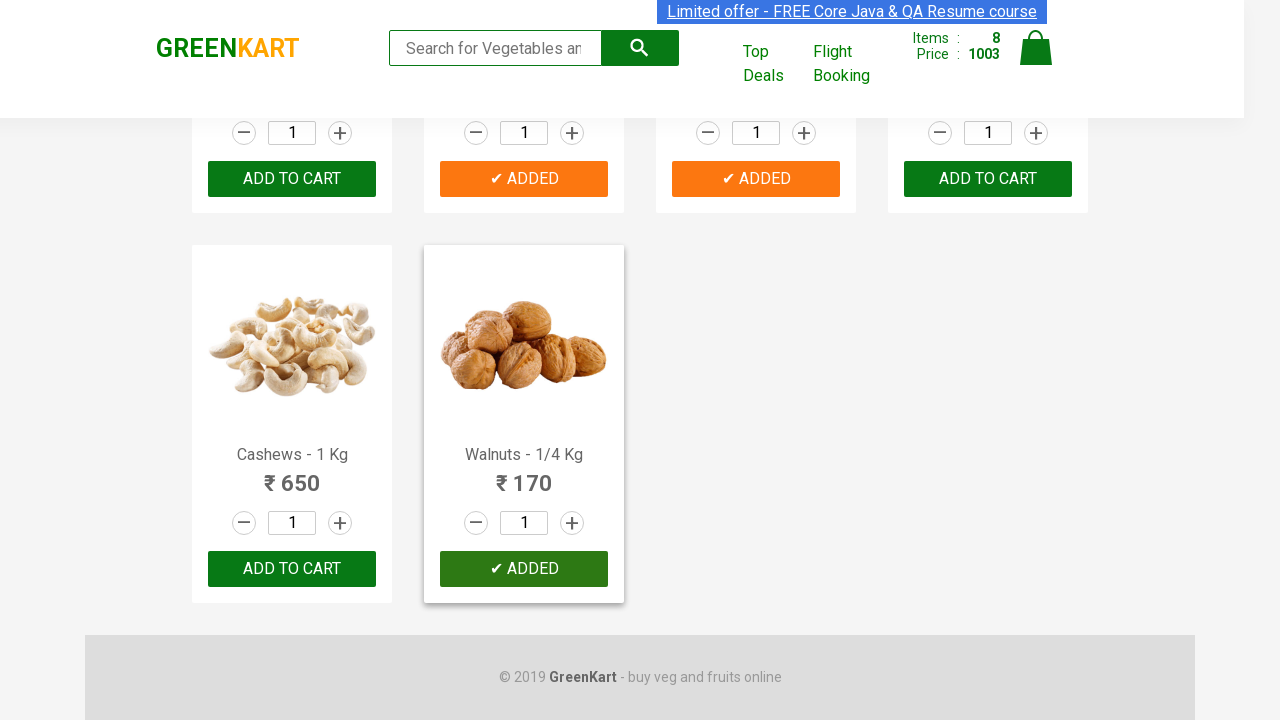

All expected items have been added to cart
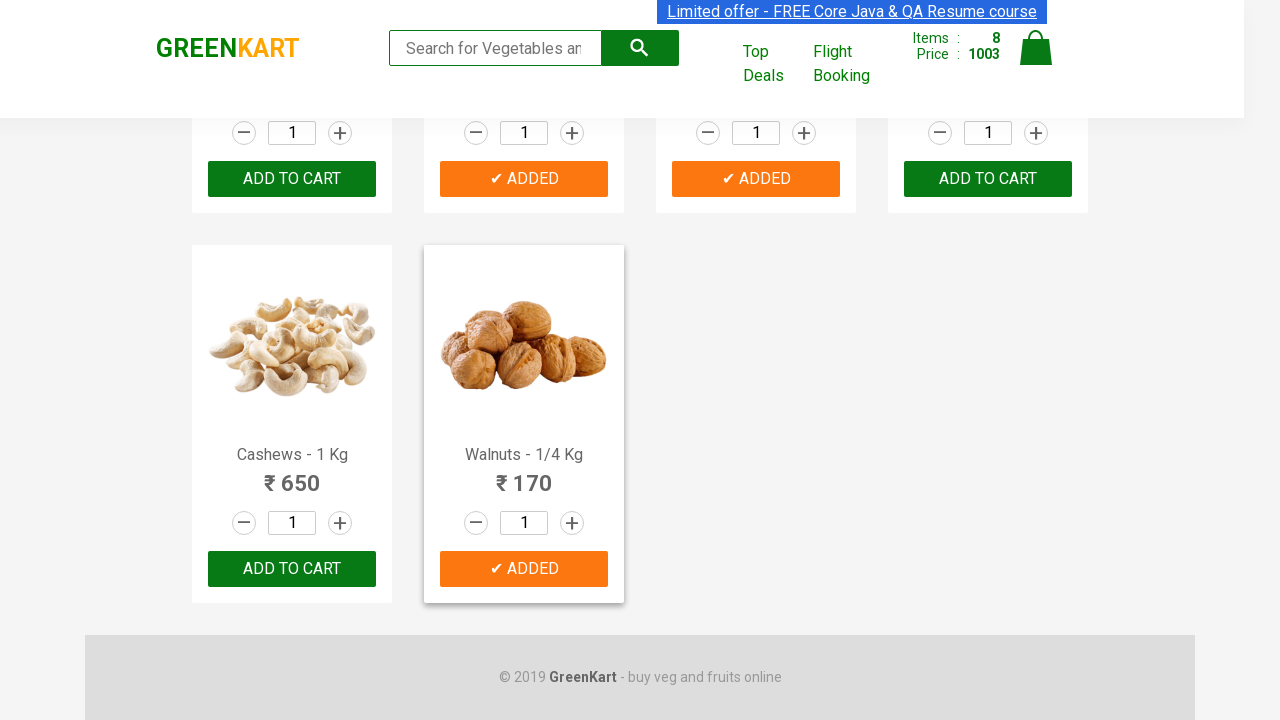

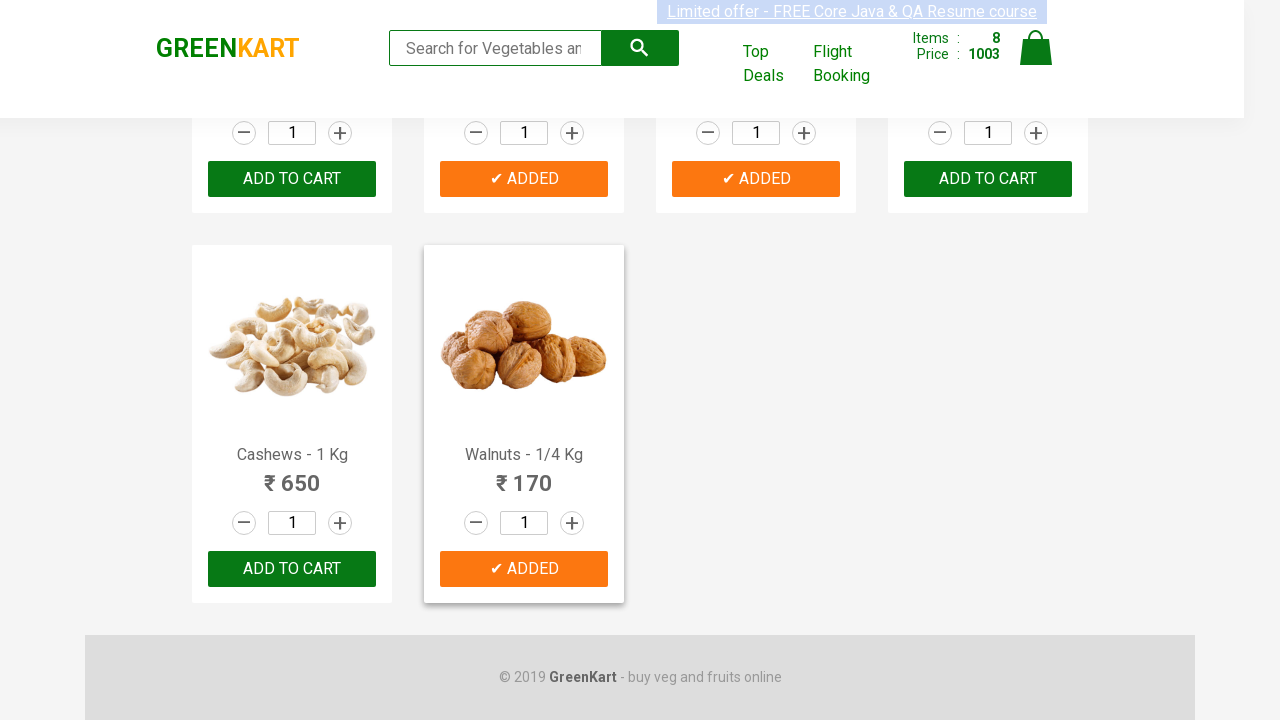